Tests that the todo counter displays the correct number of items

Starting URL: https://demo.playwright.dev/todomvc

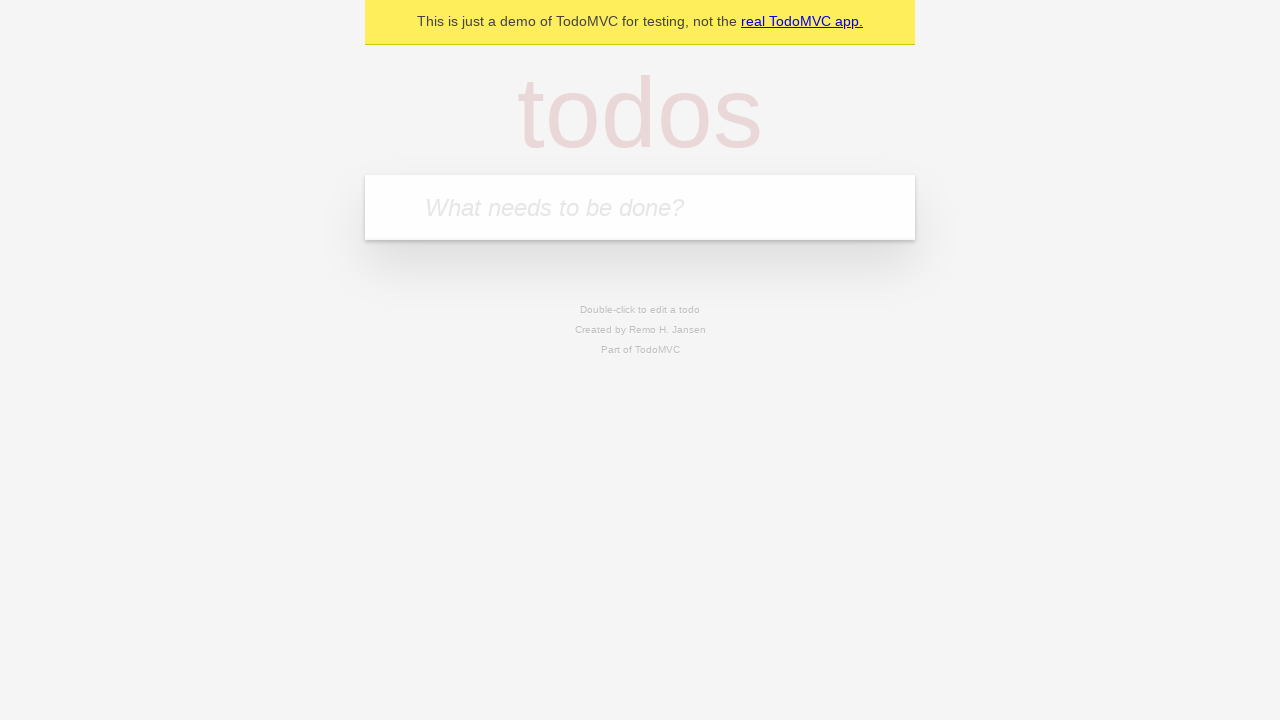

Filled todo input with 'buy some cheese' on internal:attr=[placeholder="What needs to be done?"i]
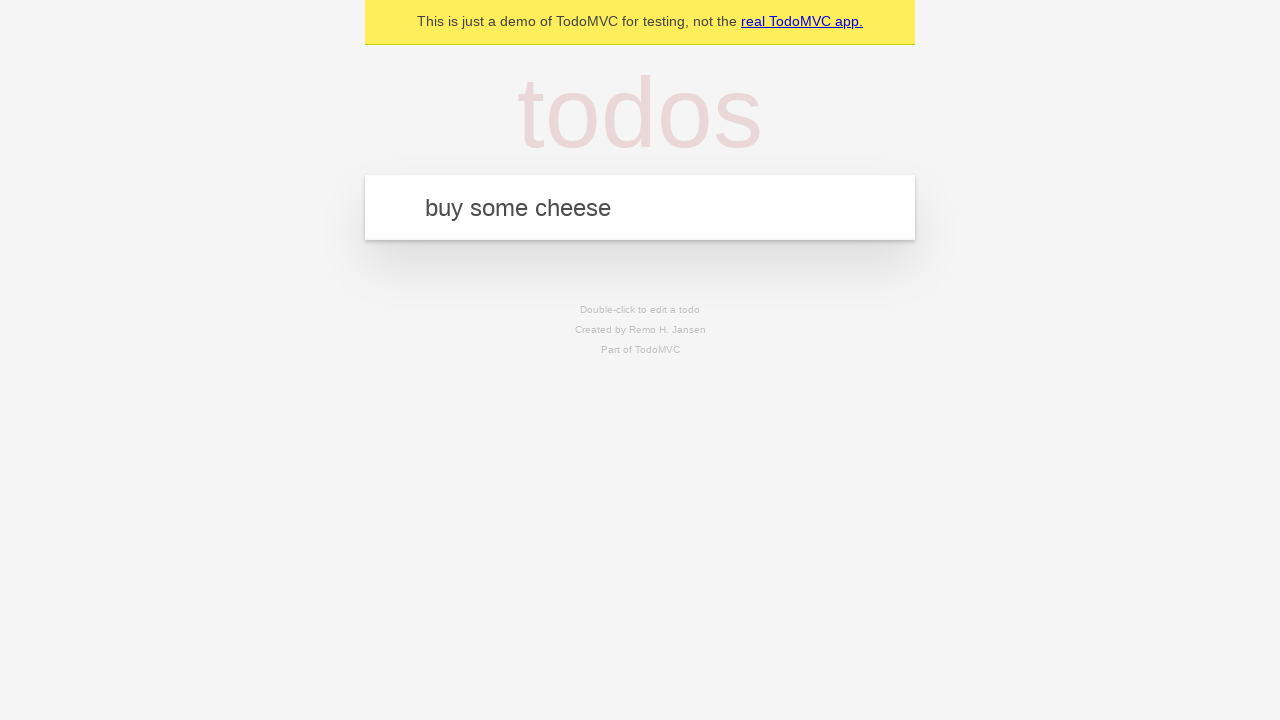

Pressed Enter to create first todo item on internal:attr=[placeholder="What needs to be done?"i]
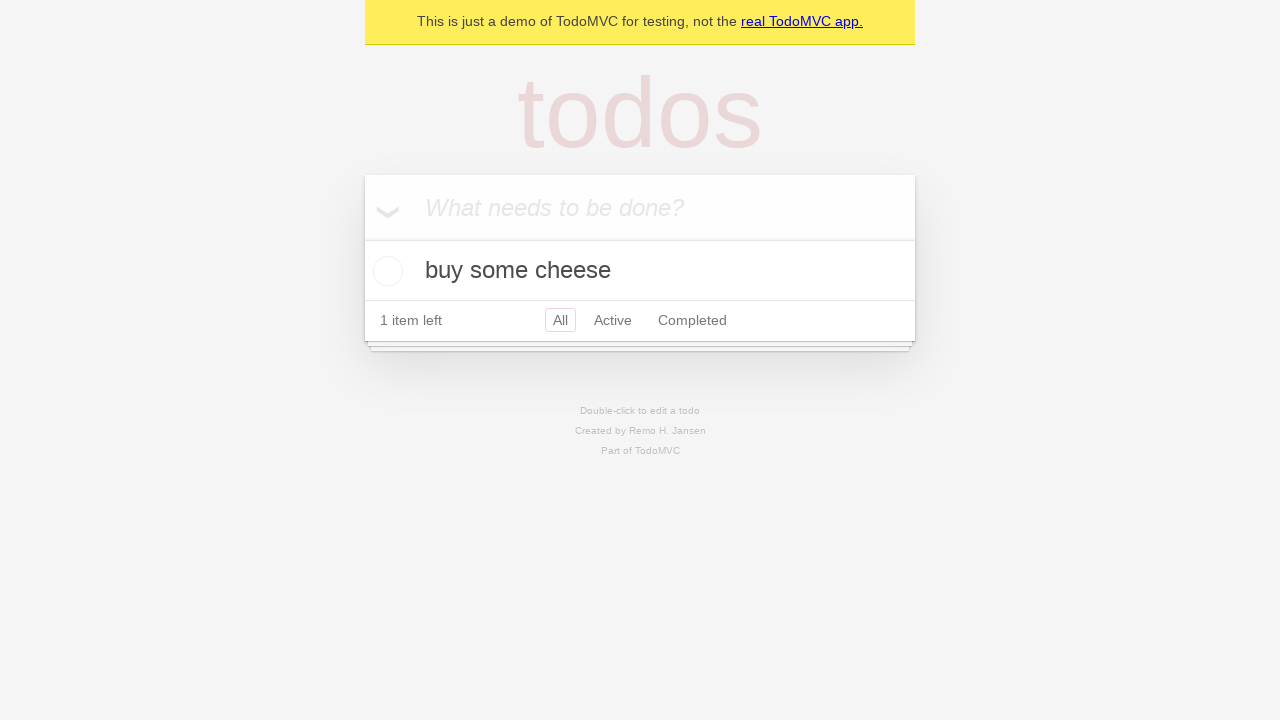

Todo counter element loaded after first item created
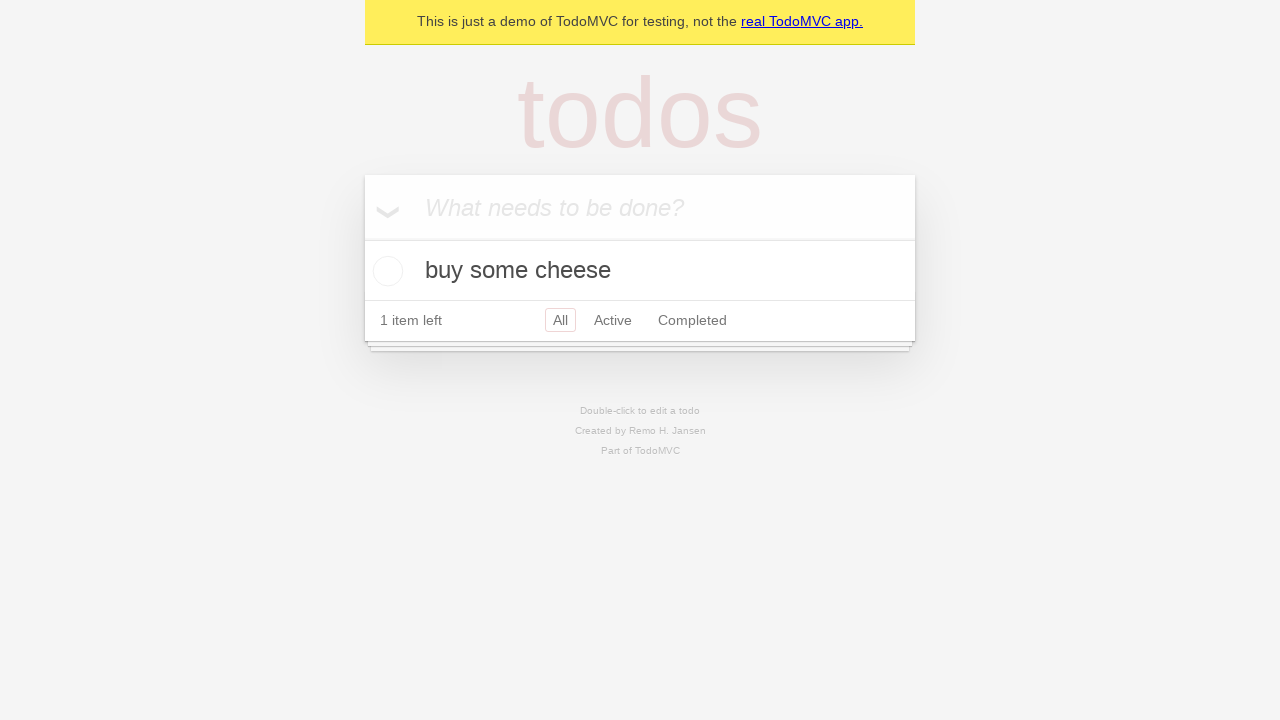

Filled todo input with 'feed the cat' on internal:attr=[placeholder="What needs to be done?"i]
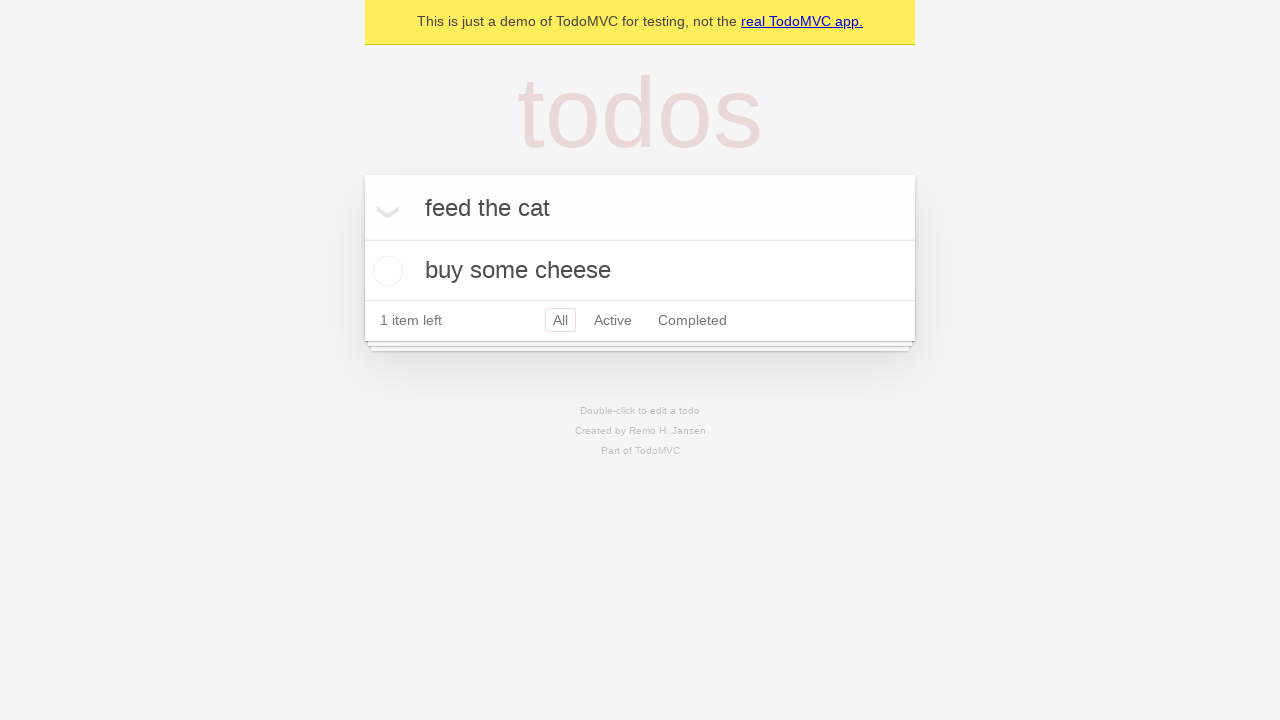

Pressed Enter to create second todo item on internal:attr=[placeholder="What needs to be done?"i]
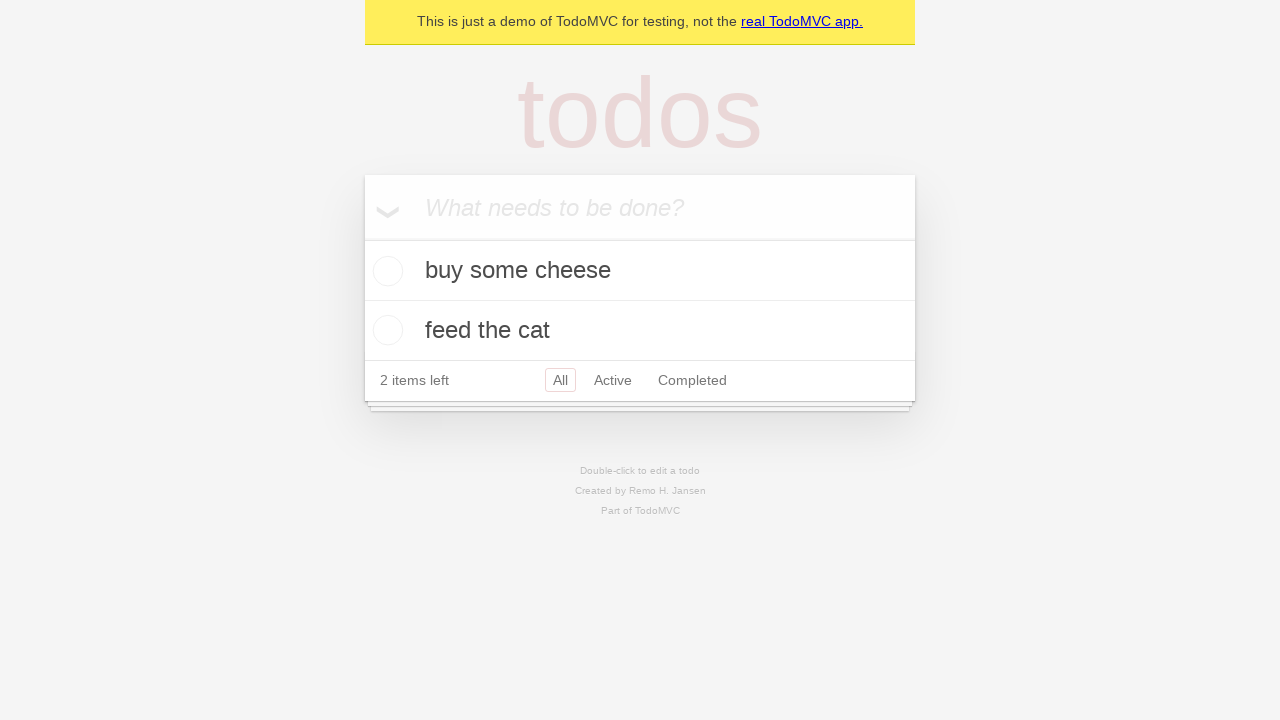

Todo counter element updated after second item created
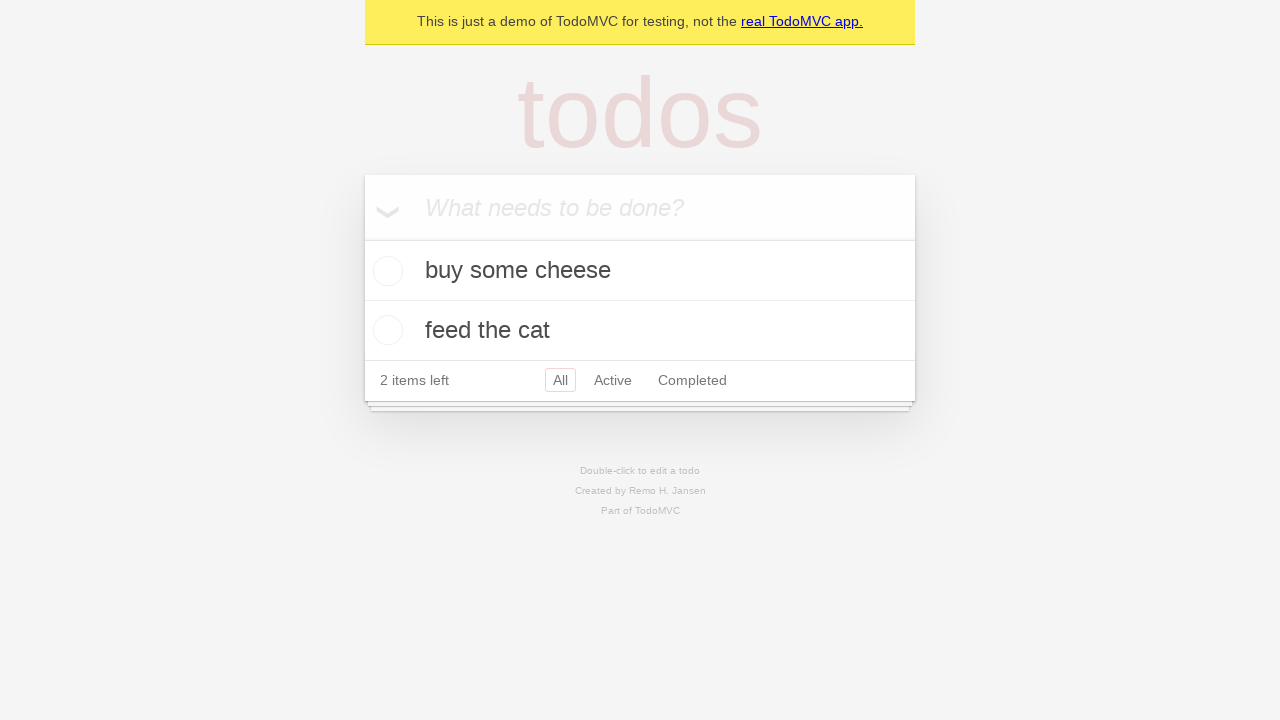

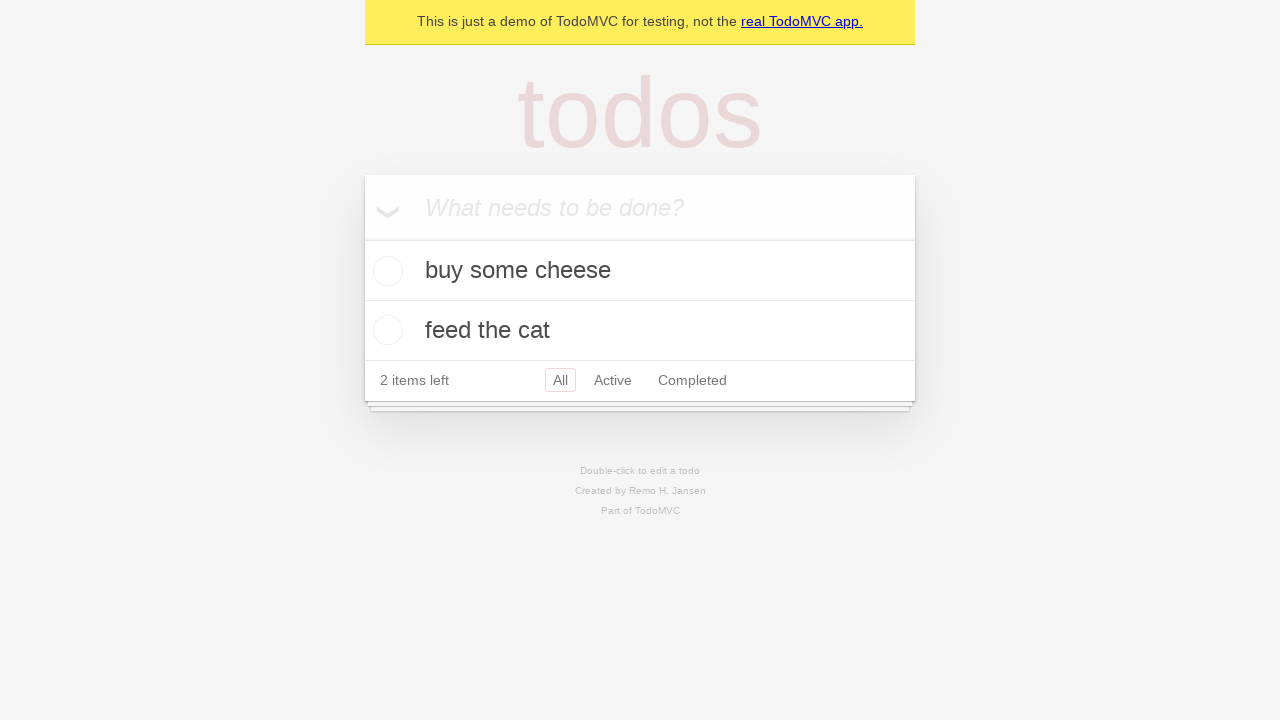